Tests the random integer generator by filling form fields, submitting to generate numbers, navigating back, and switching to advanced mode

Starting URL: https://www.random.org/integers

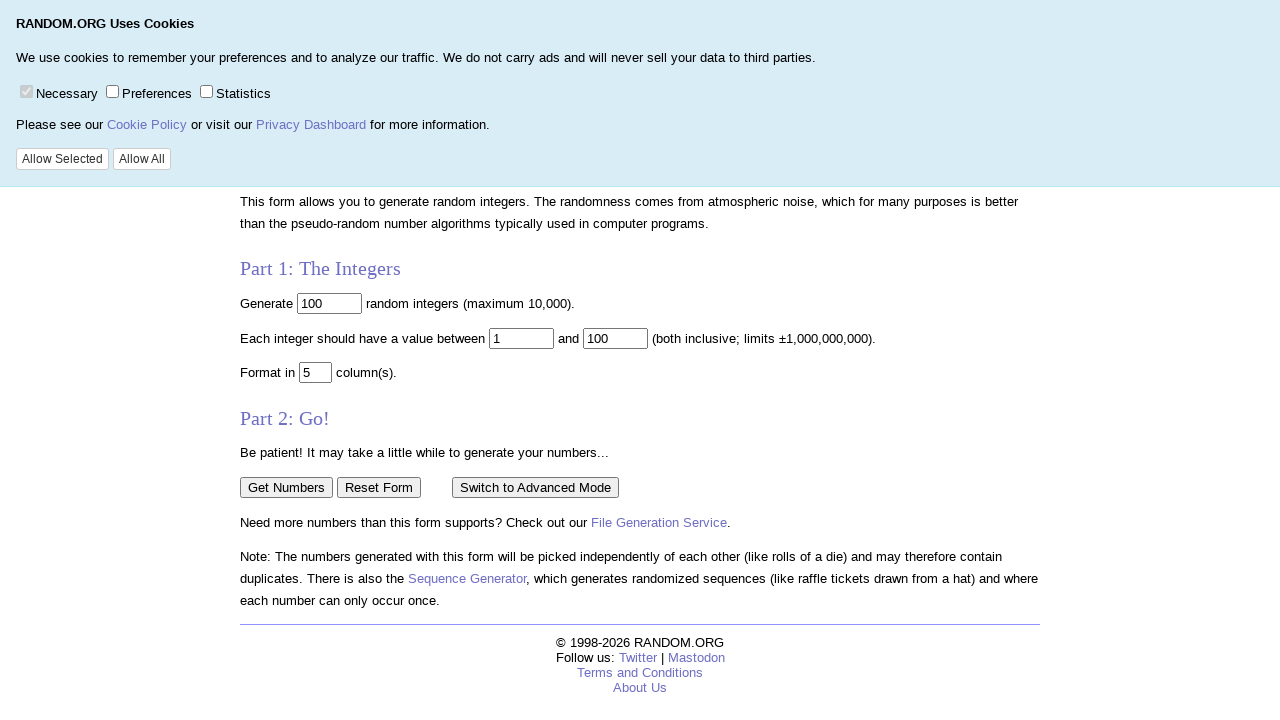

Cleared the number of integers field on input[name="num"]
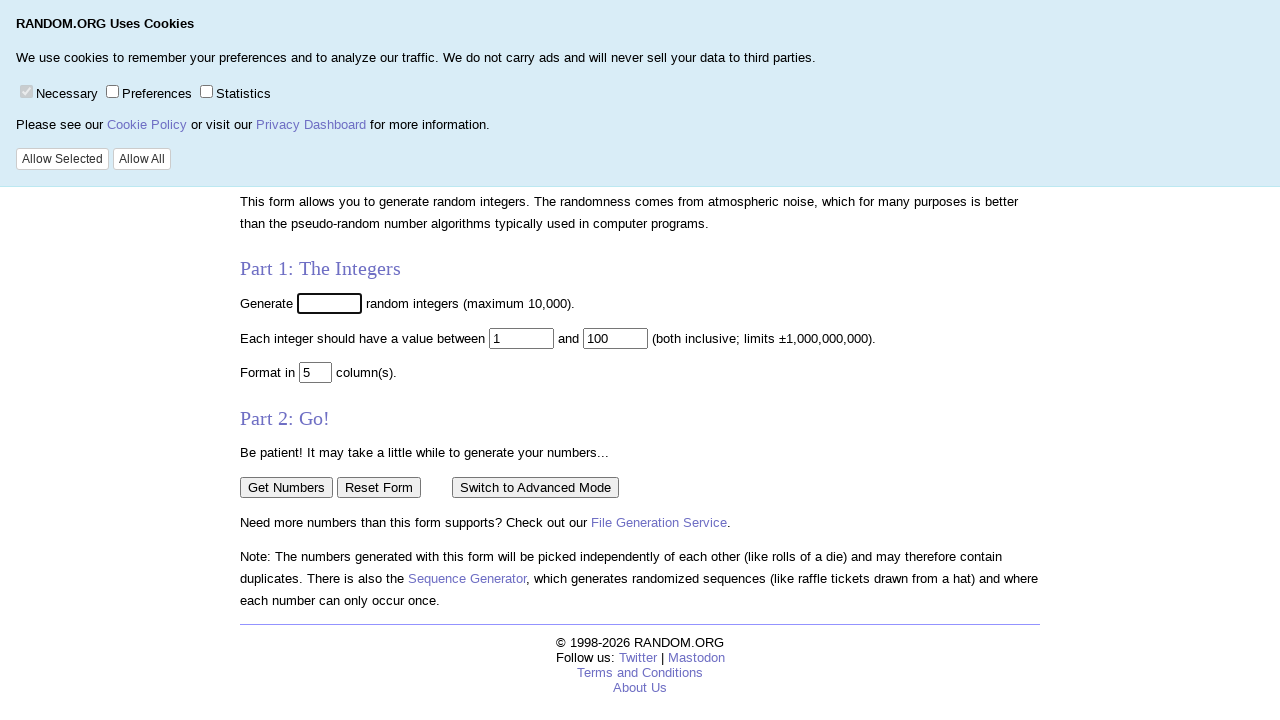

Filled number of integers field with '125' on input[name="num"]
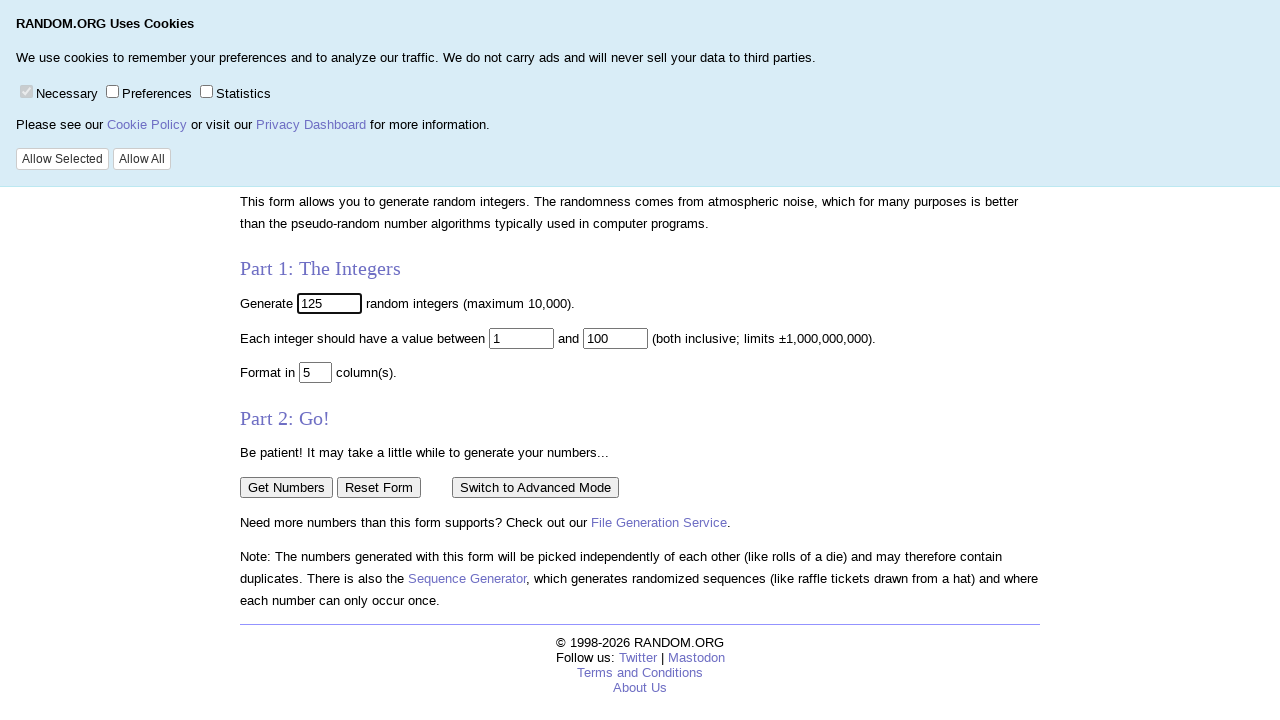

Cleared the minimum value field on input[name="min"]
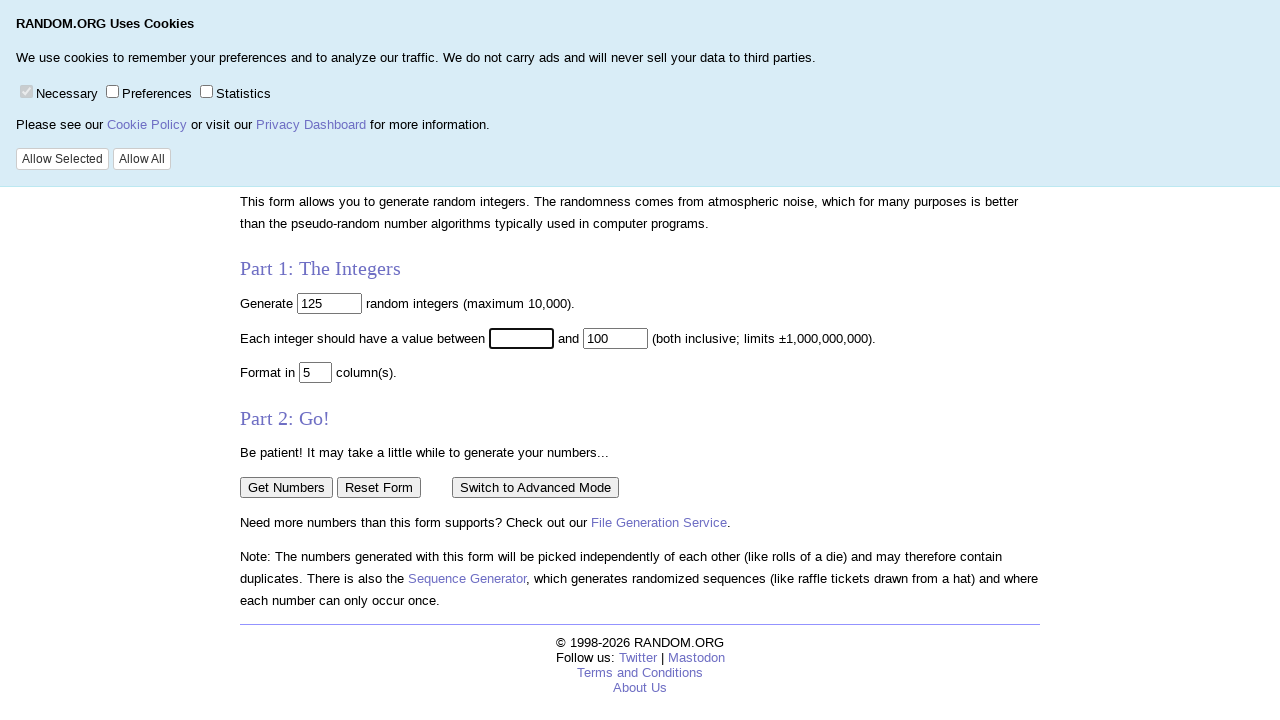

Filled minimum value field with '60' on input[name="min"]
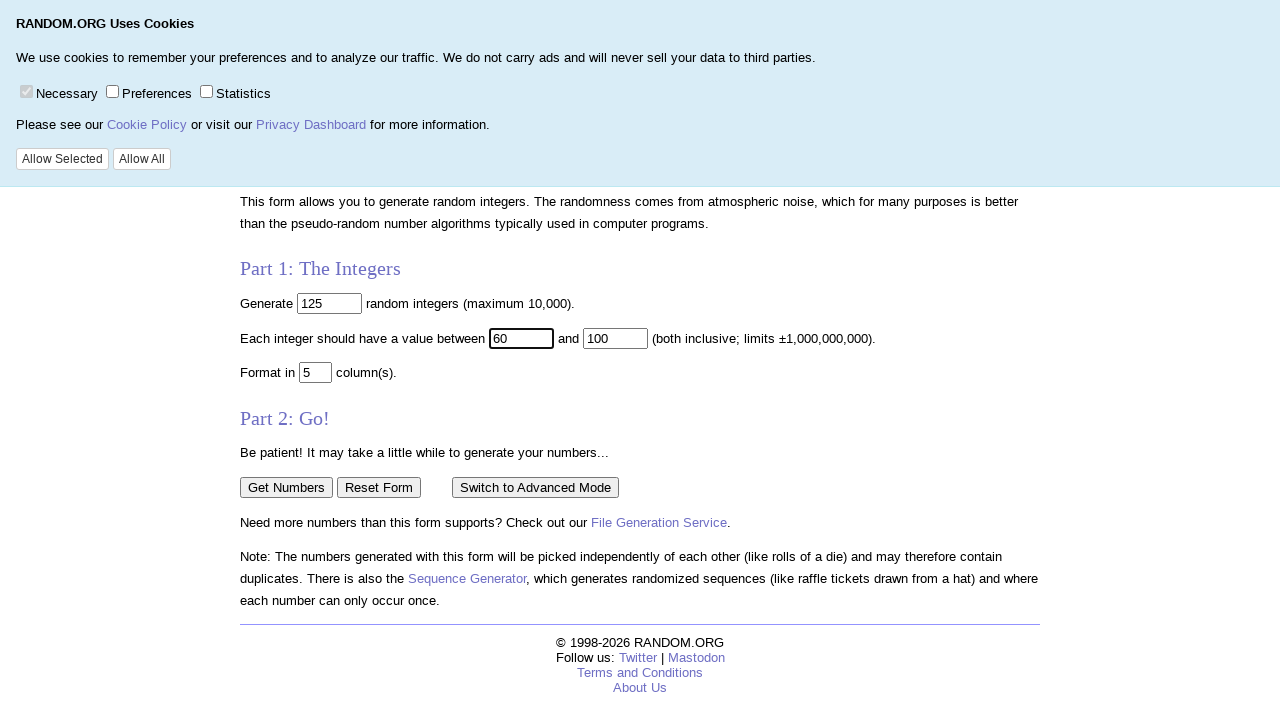

Cleared the maximum value field on input[name="max"]
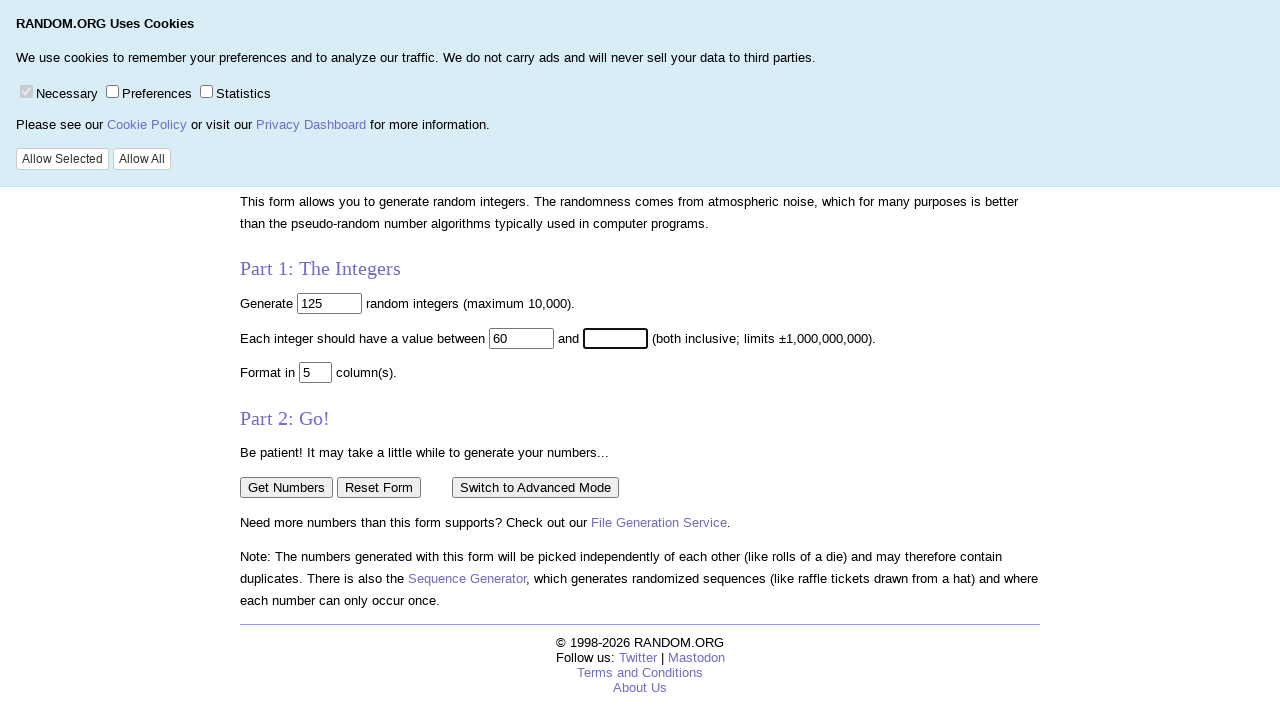

Filled maximum value field with '10000' on input[name="max"]
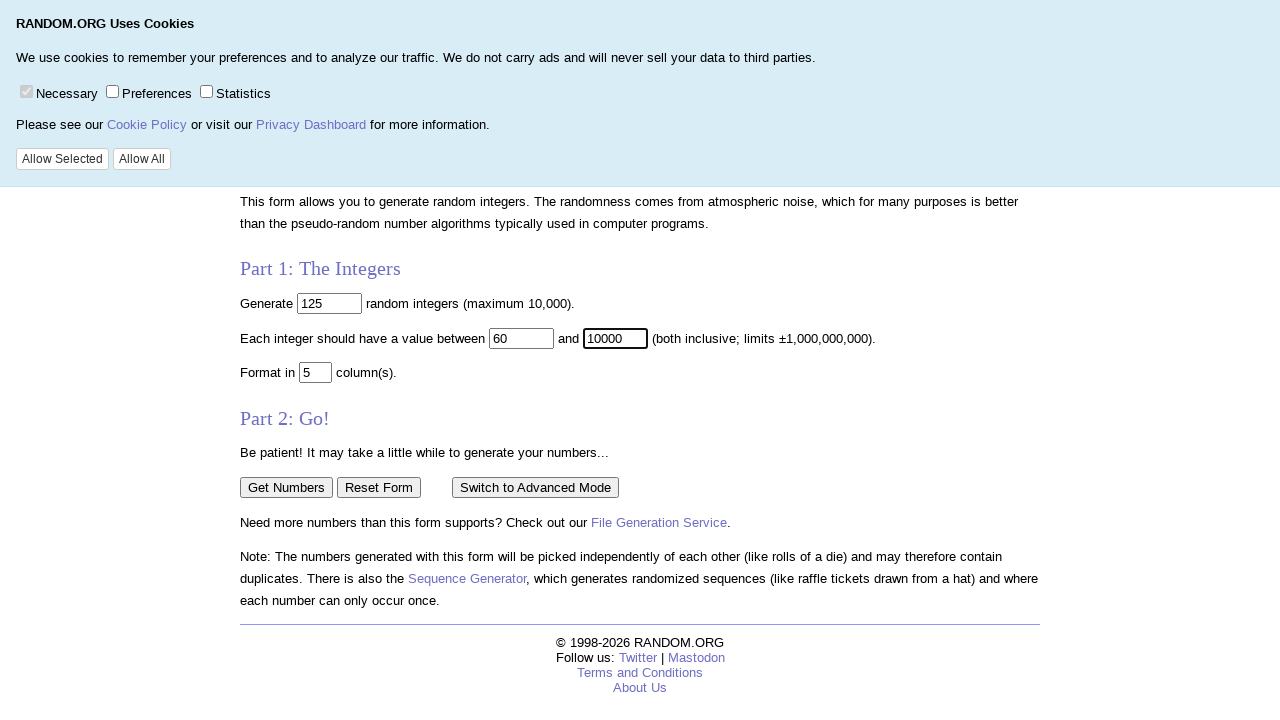

Cleared the column count field on input[name="col"]
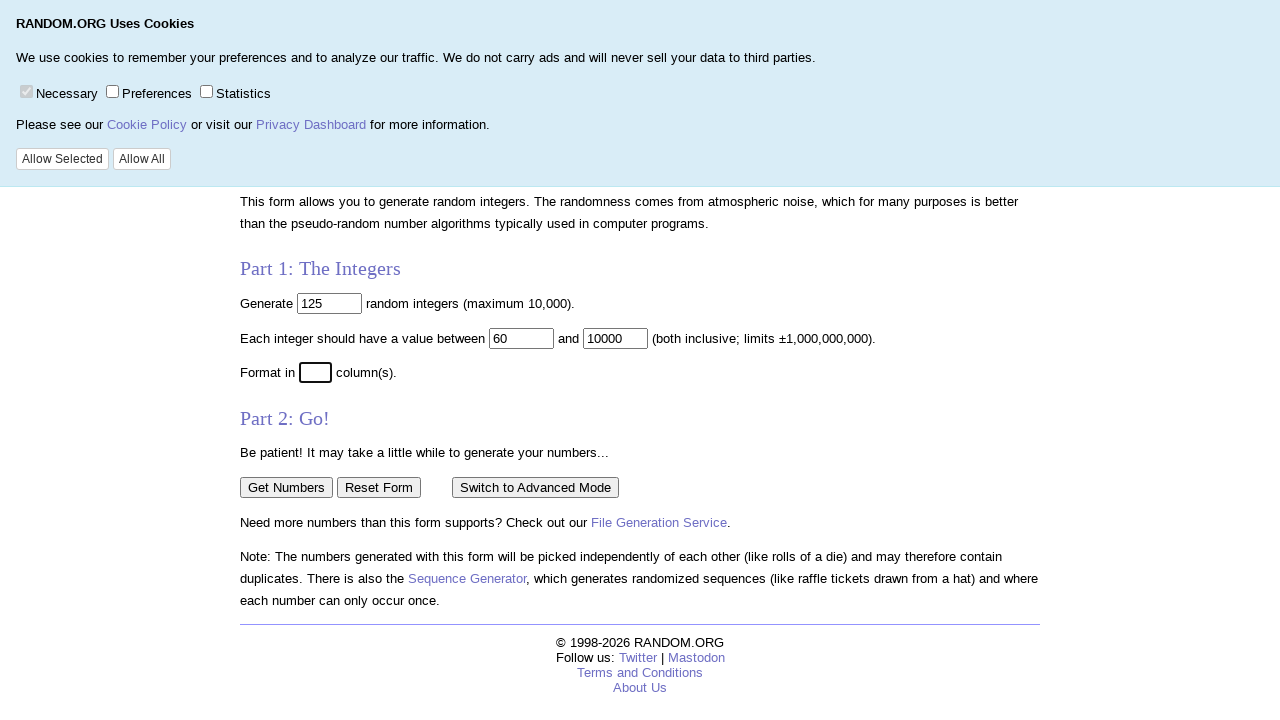

Filled column count field with '10' on input[name="col"]
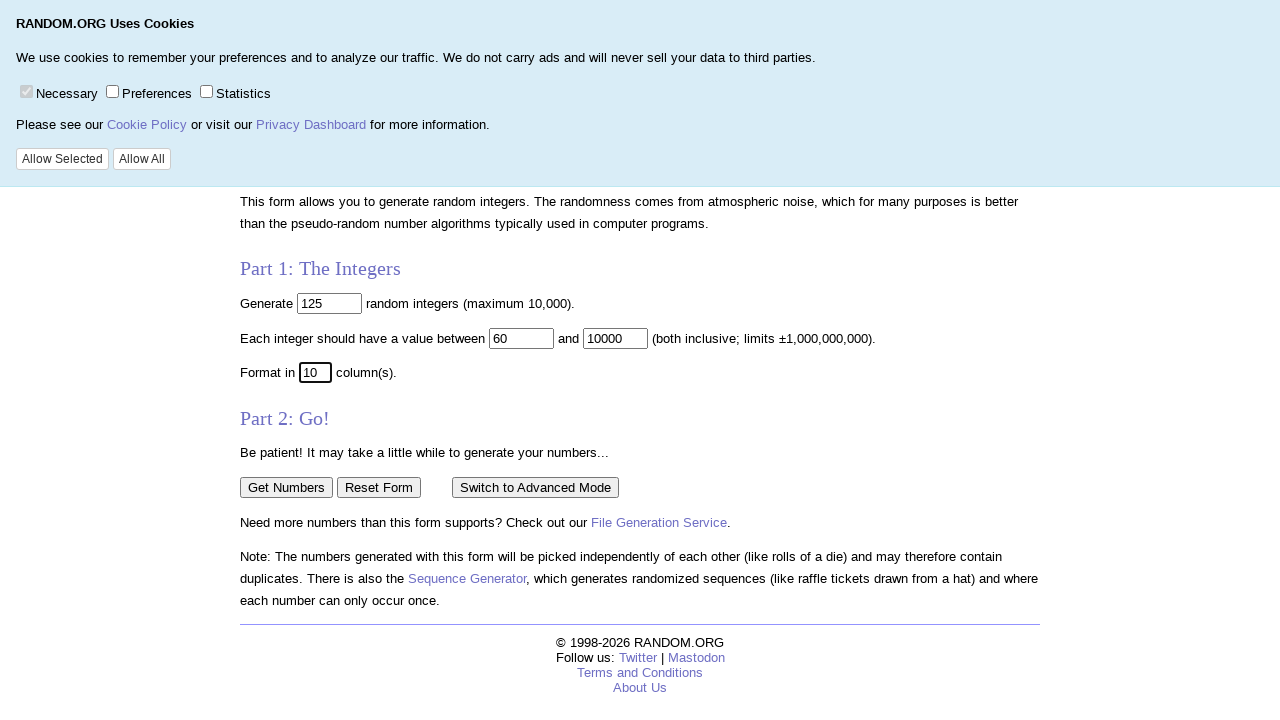

Clicked 'Get Numbers' button to generate random integers at (286, 487) on input[value="Get Numbers"]
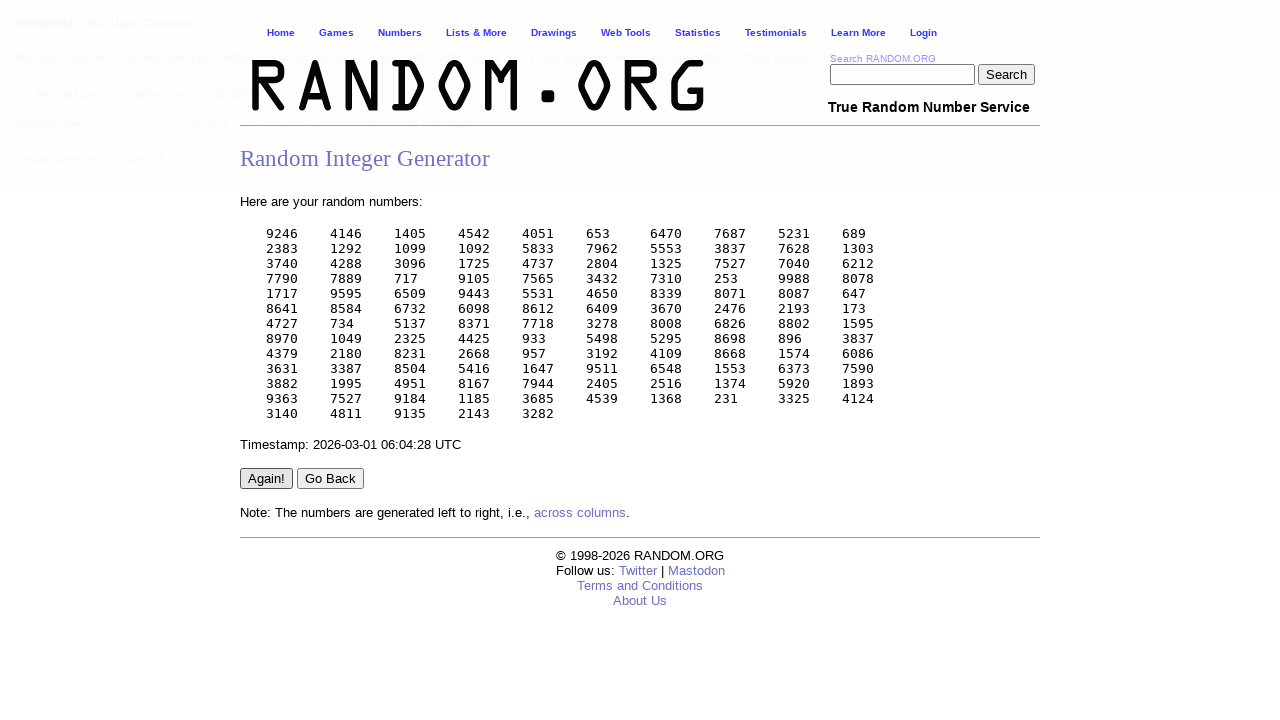

Results page loaded successfully
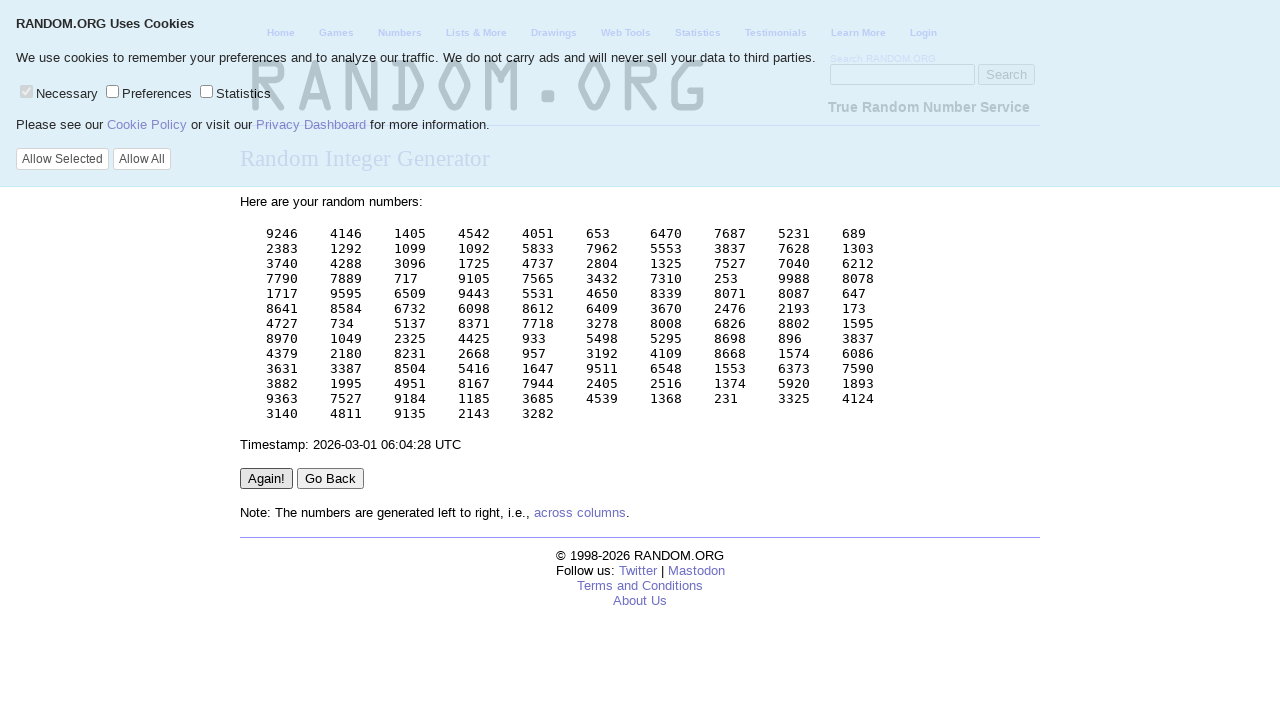

Navigated back to the integer generator form
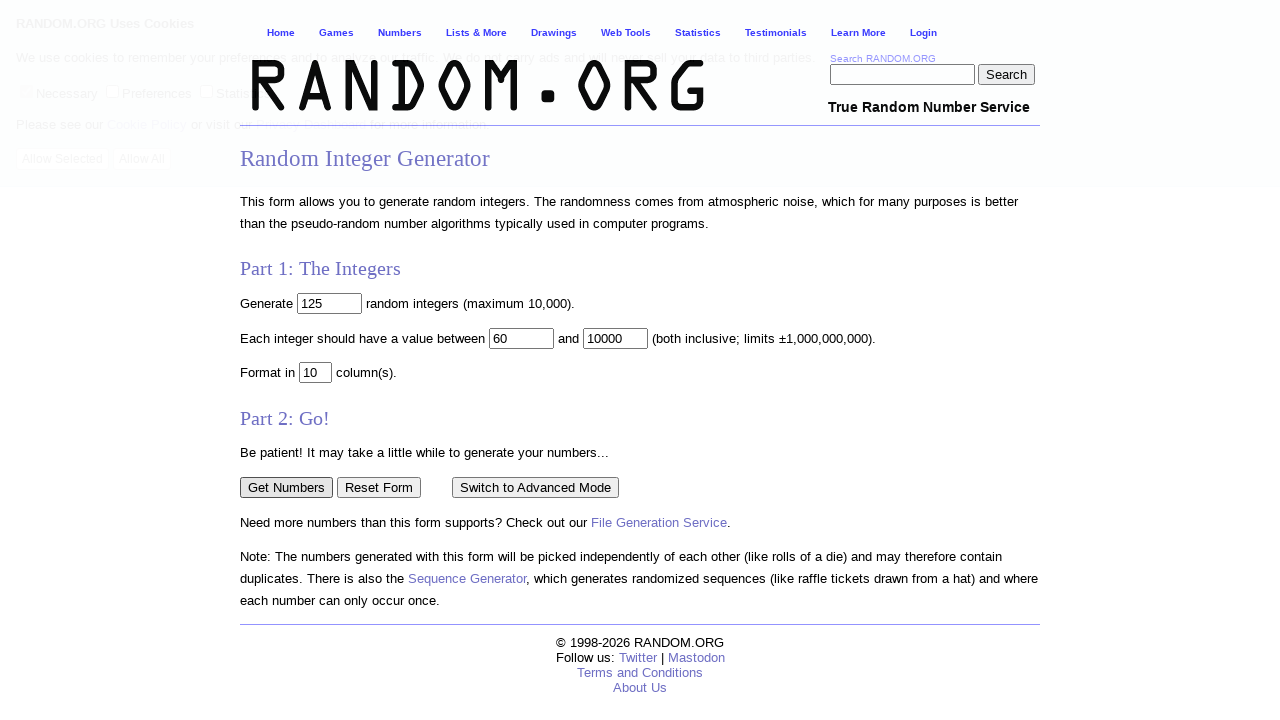

Form page loaded successfully after navigation
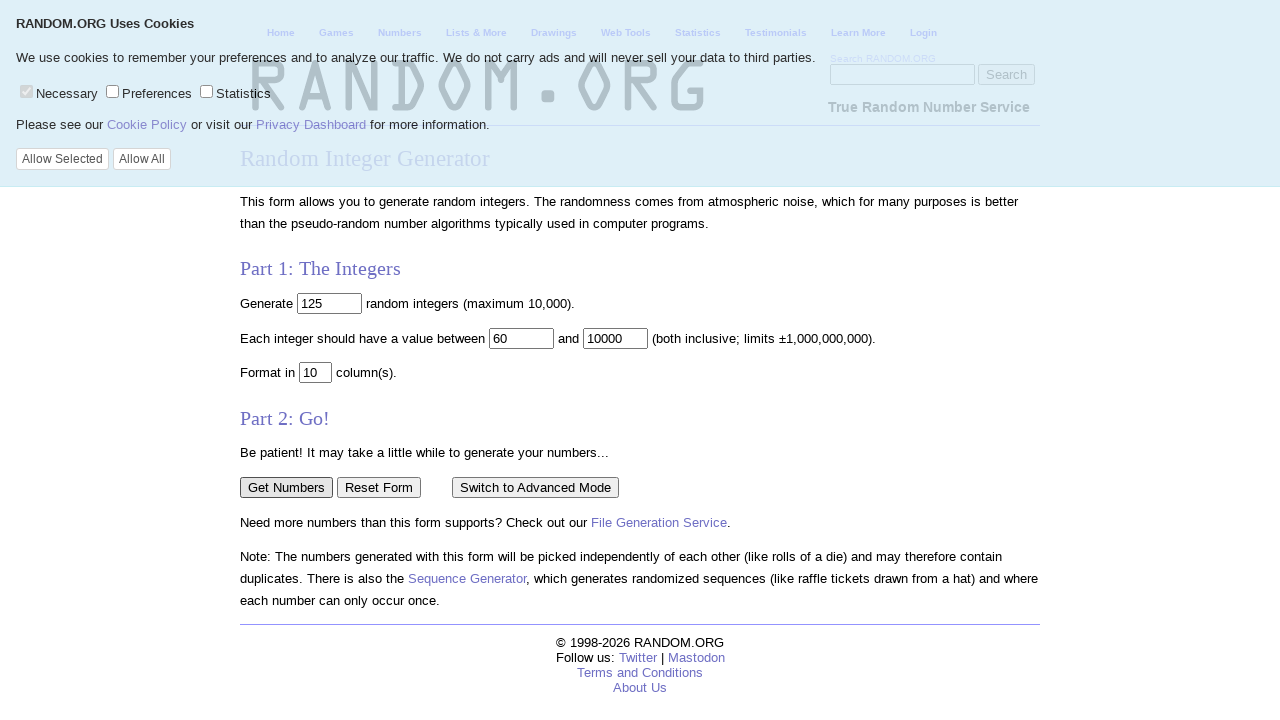

Clicked 'Switch to Advanced Mode' button at (535, 487) on input[value="Switch to Advanced Mode"]
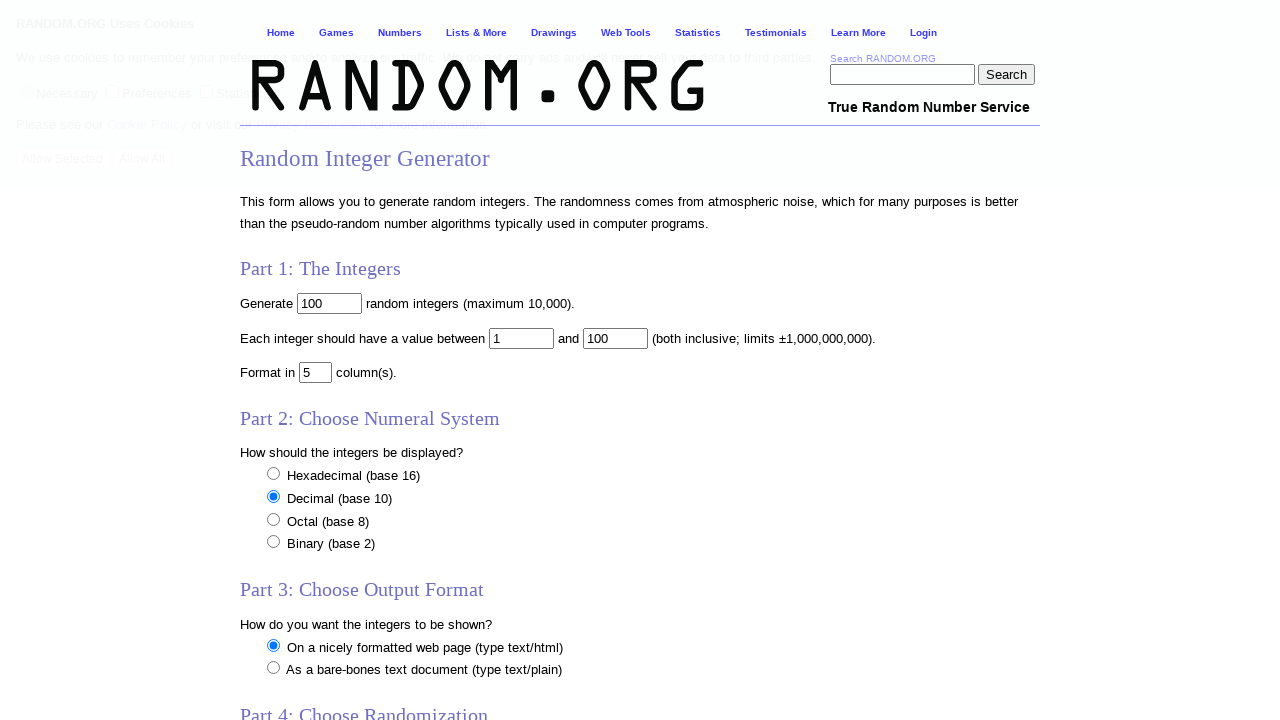

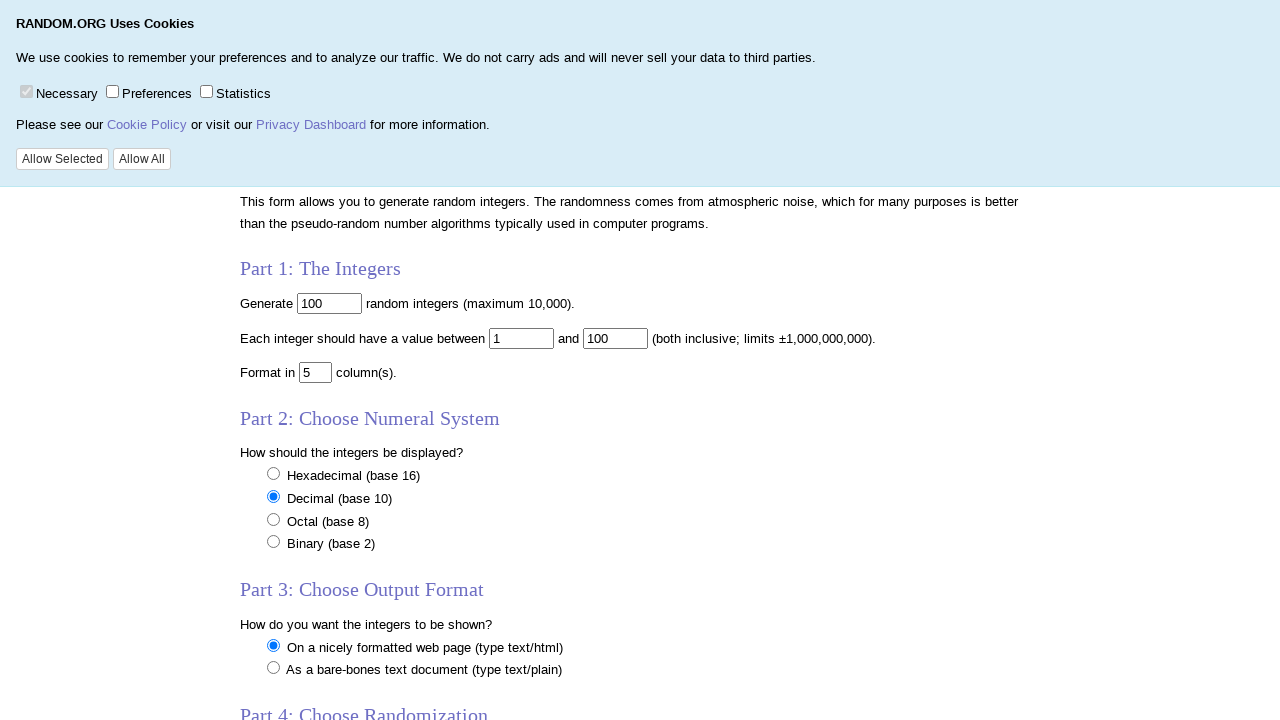